Tests selecting the "other" radio button on the interactions page.

Starting URL: https://ultimateqa.com/automation/

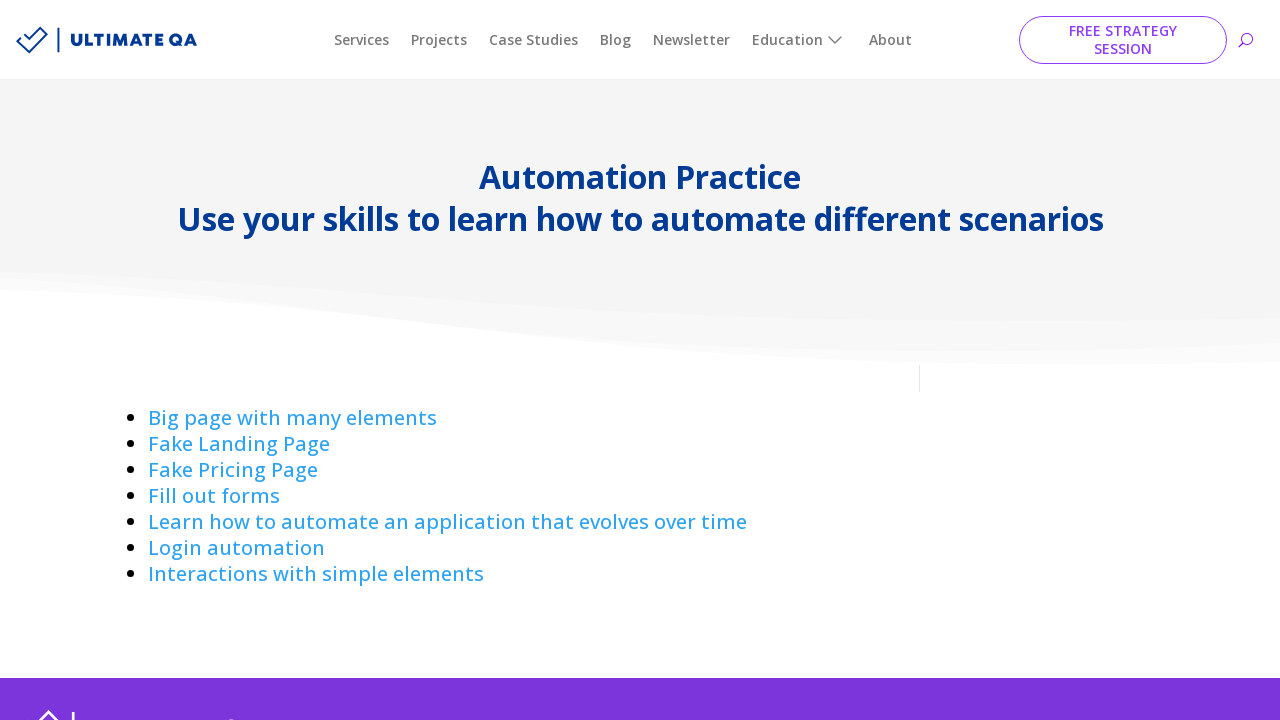

Clicked on the 'Interactions' link at (316, 574) on a:has-text('Interactions ')
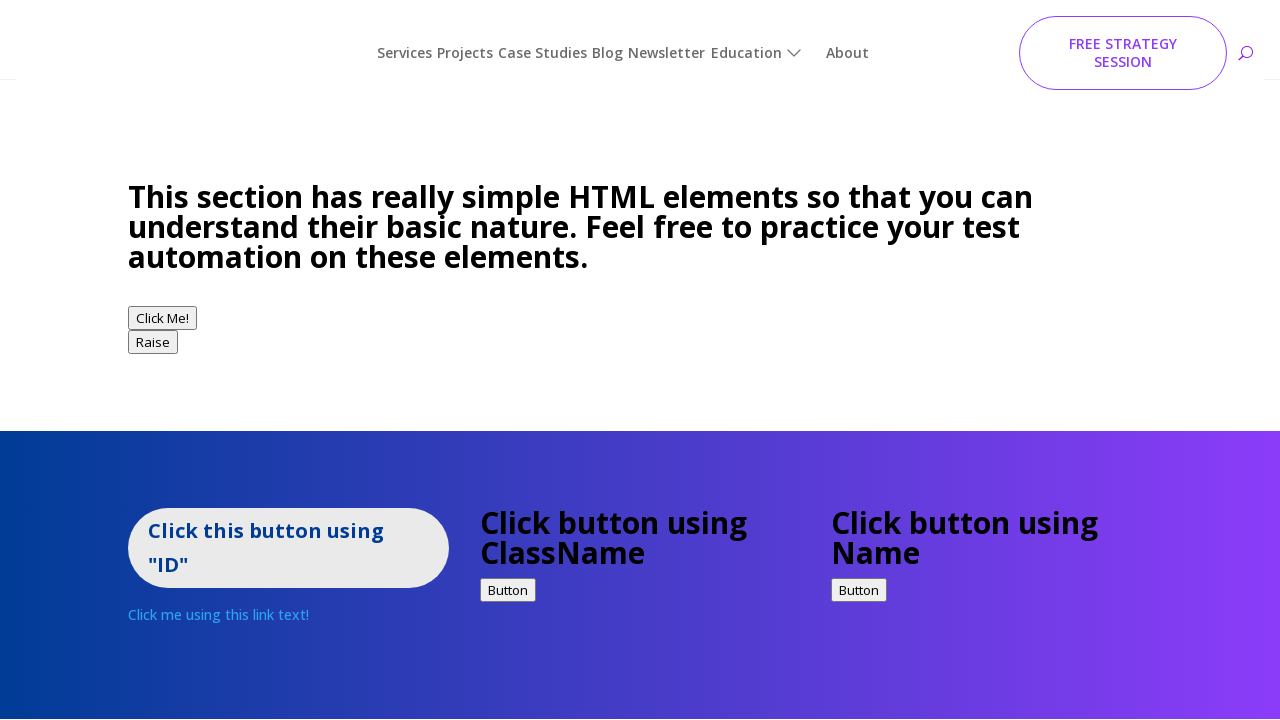

Waited for page to load (networkidle)
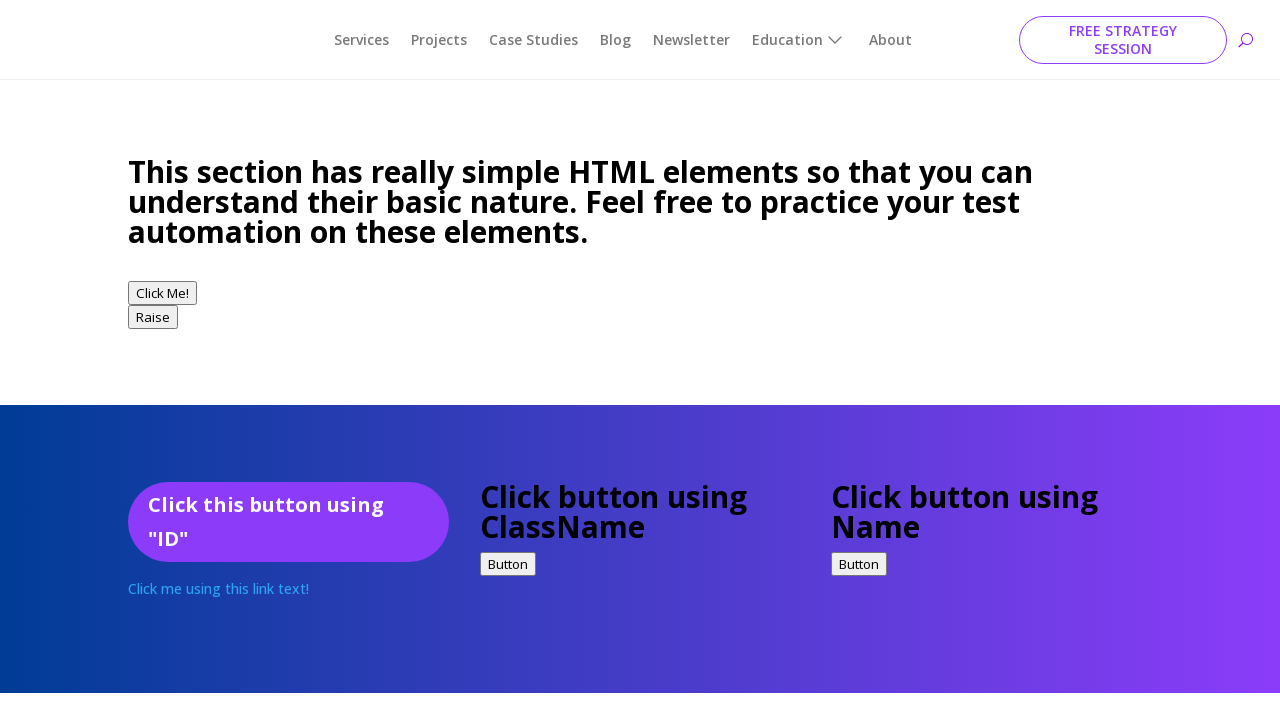

Clicked the 'other' radio button at (140, 361) on input[type='radio'][value='other']
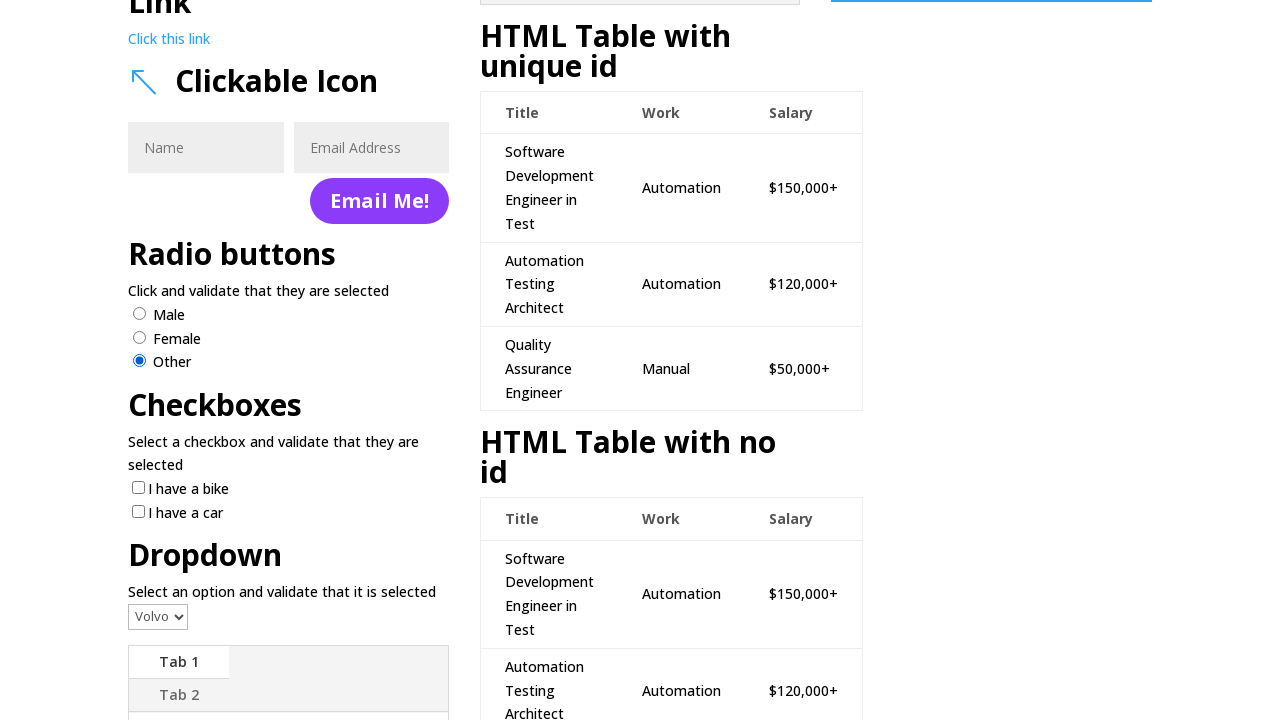

Verified the 'other' radio button is selected
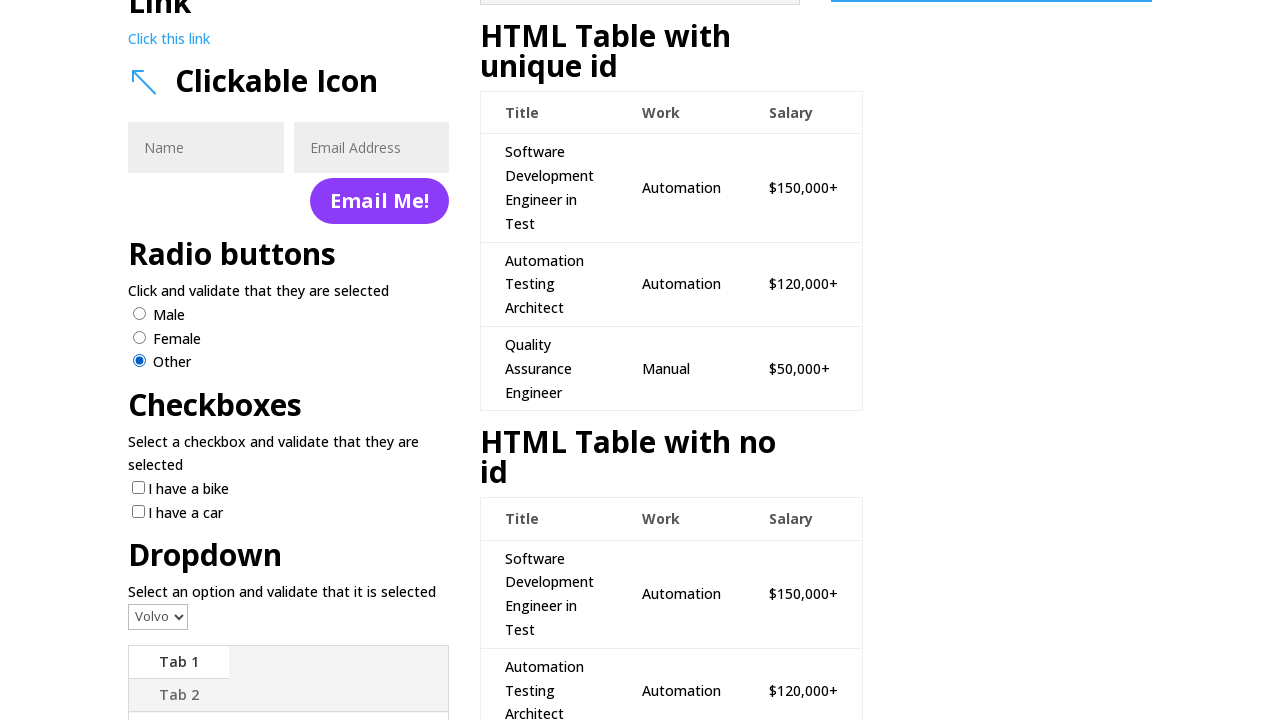

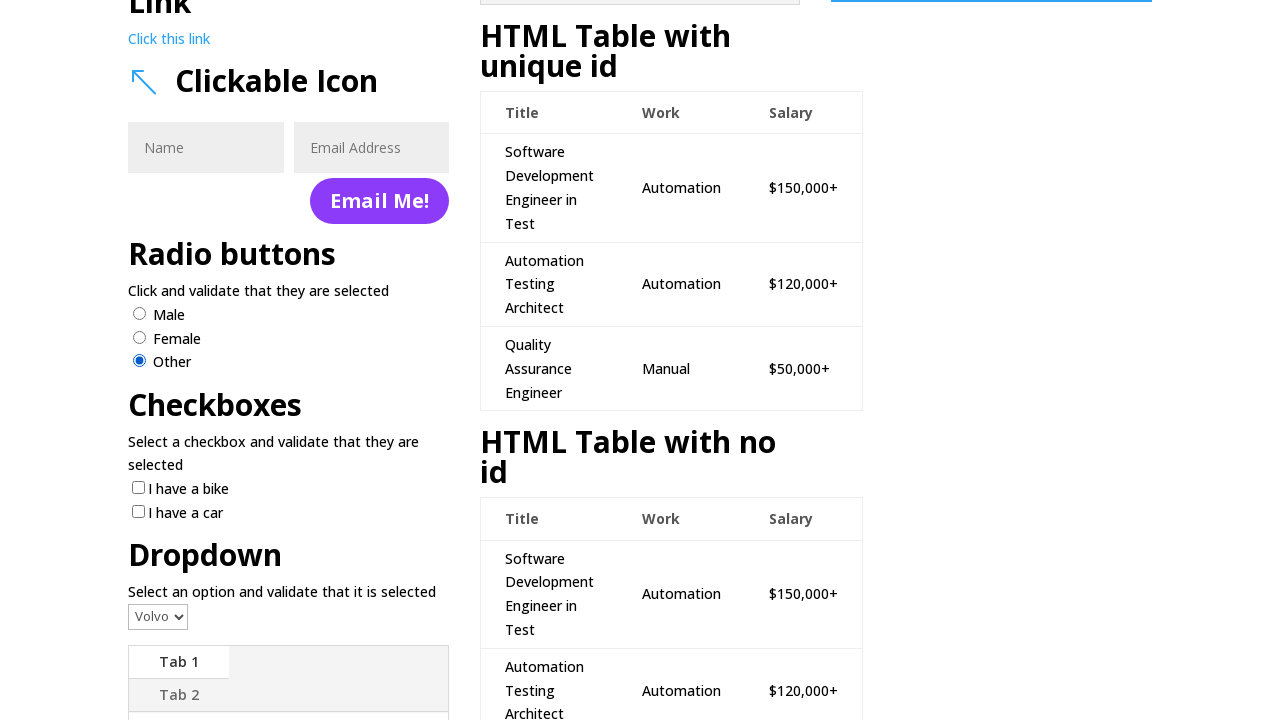